Navigates to the WebdriverIO homepage and verifies that the page has the correct title

Starting URL: https://webdriver.io

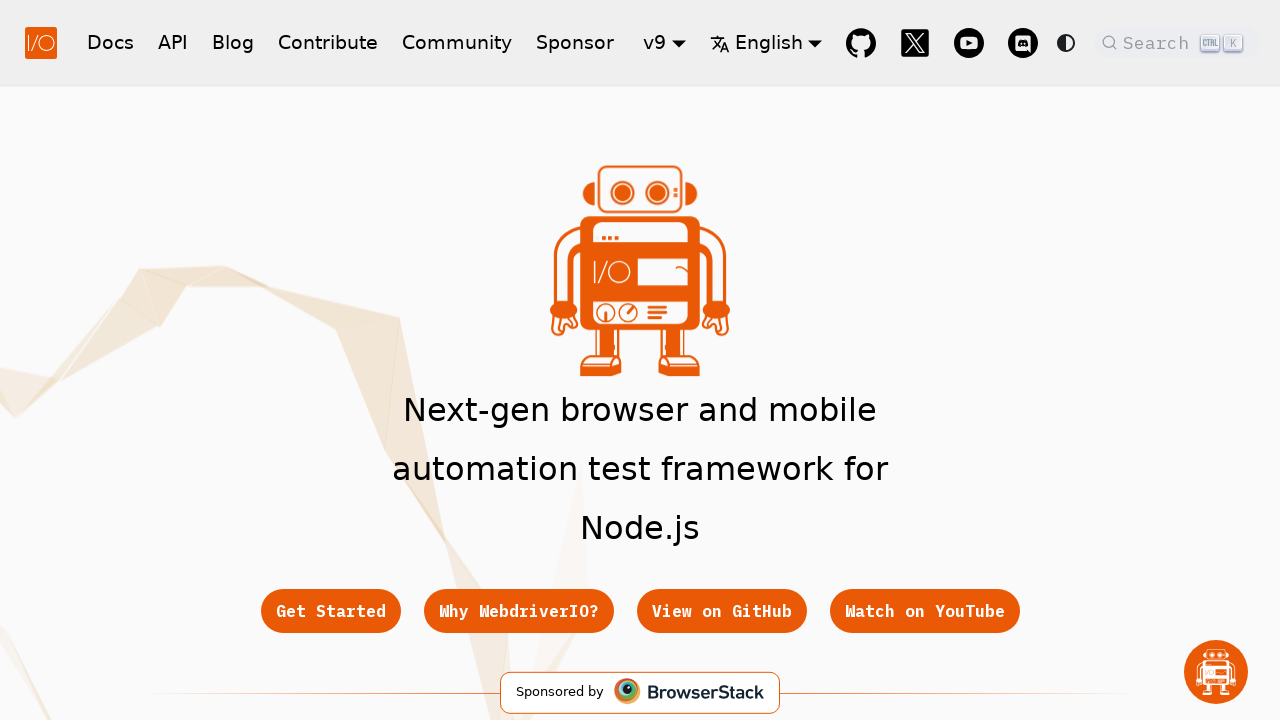

Waited for page to reach domcontentloaded state
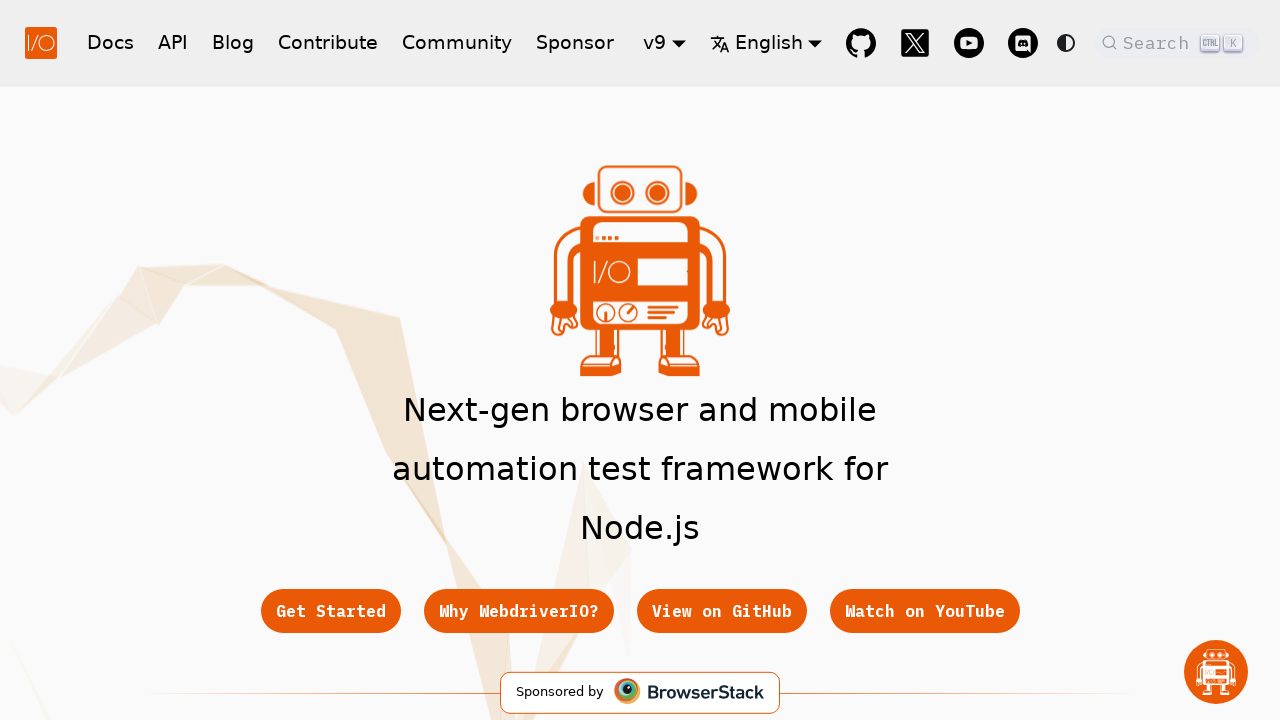

Verified page title matches expected WebdriverIO homepage title
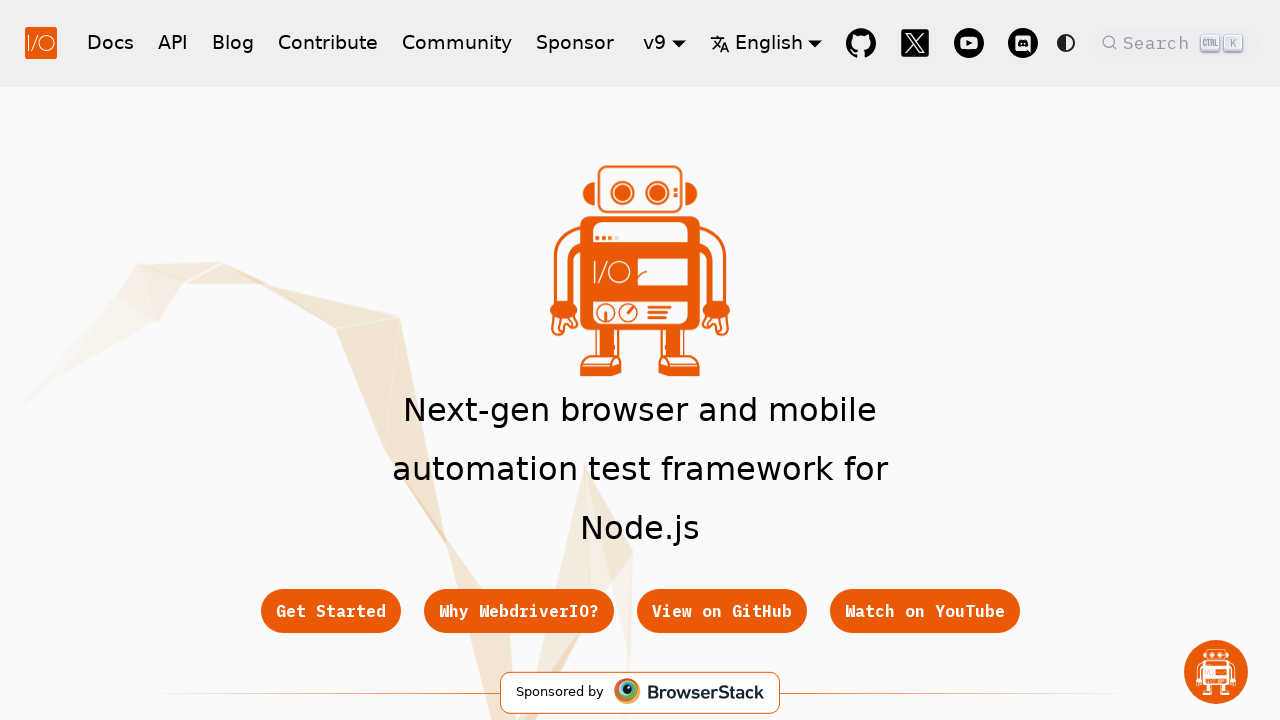

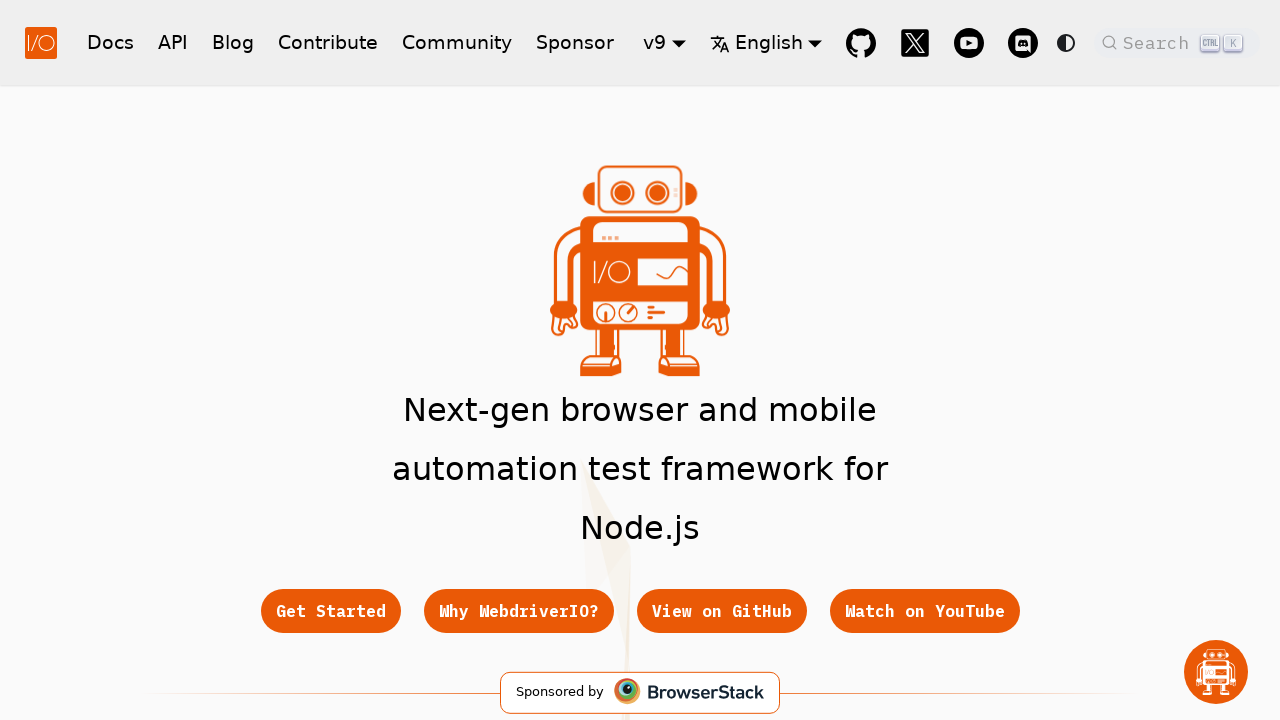